Tests dynamic dropdown autocomplete by searching for countries and selecting matching options

Starting URL: https://codenboxautomationlab.com/practice/

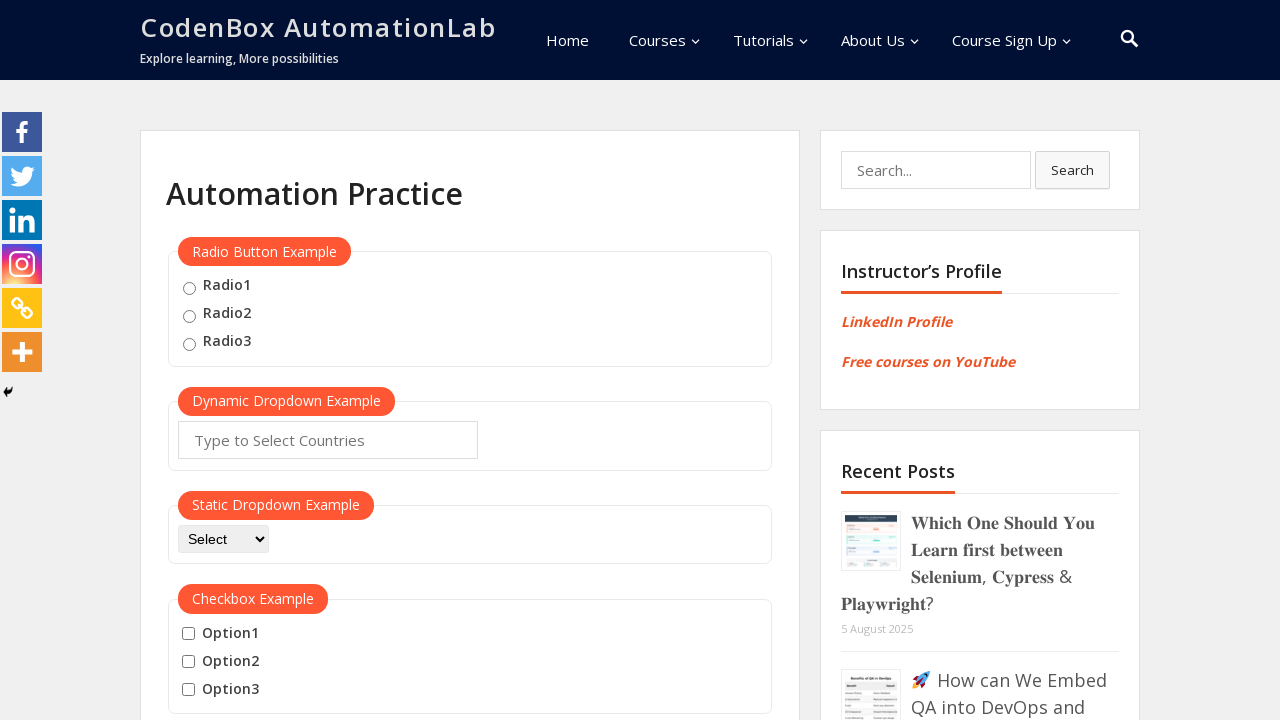

Navigated to practice page
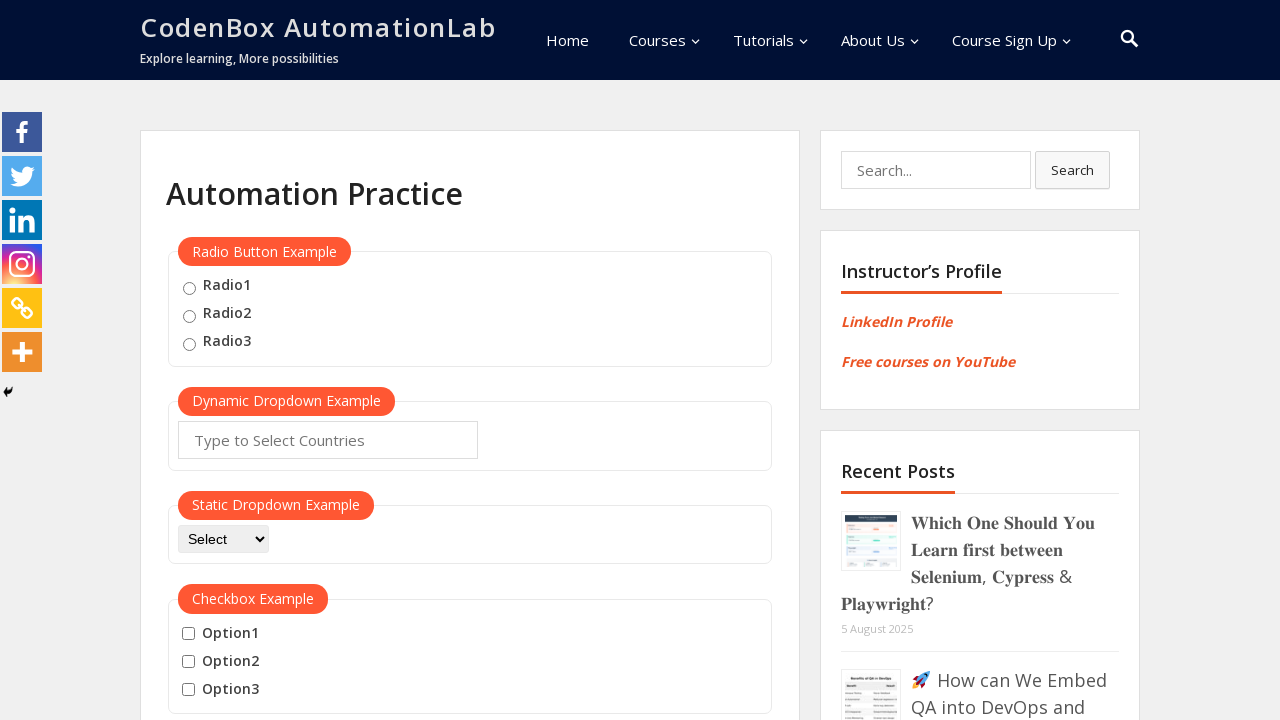

Filled autocomplete field with 'jordan' on #autocomplete
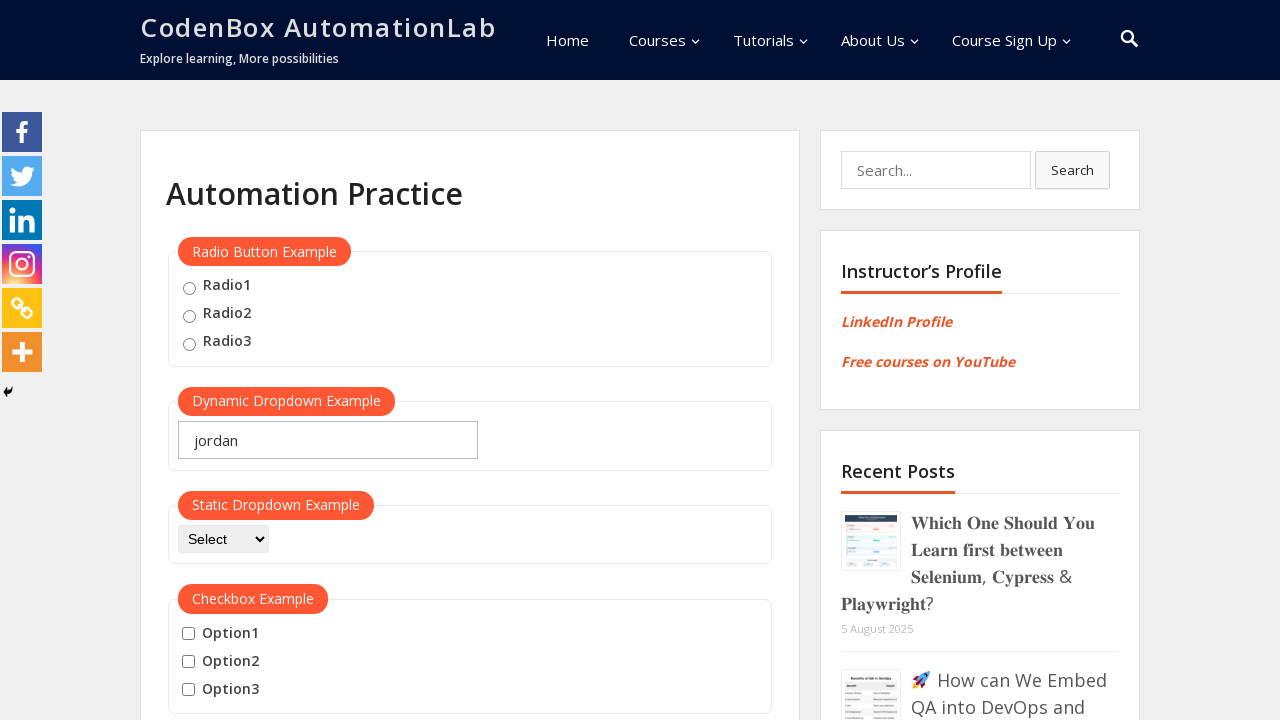

Dropdown menu appeared with autocomplete suggestions
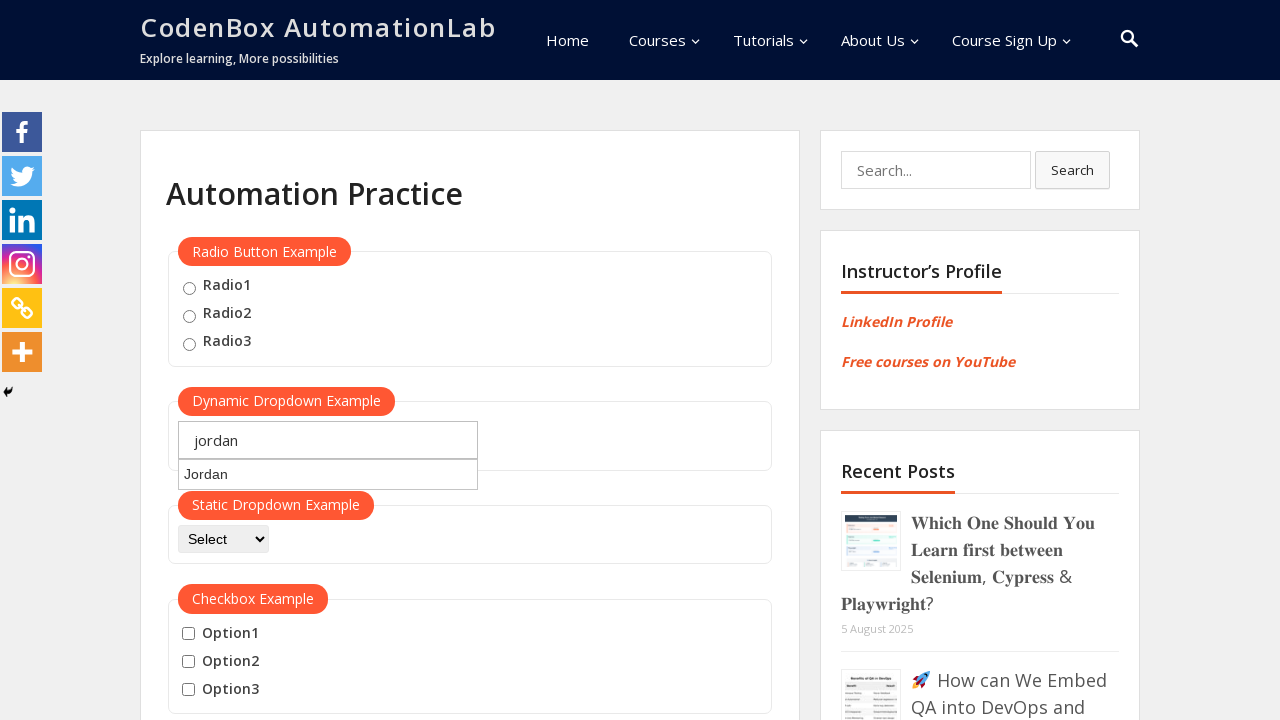

Selected 'Jordan' from dropdown options at (328, 474) on .ui-menu-item-wrapper:has-text('Jordan')
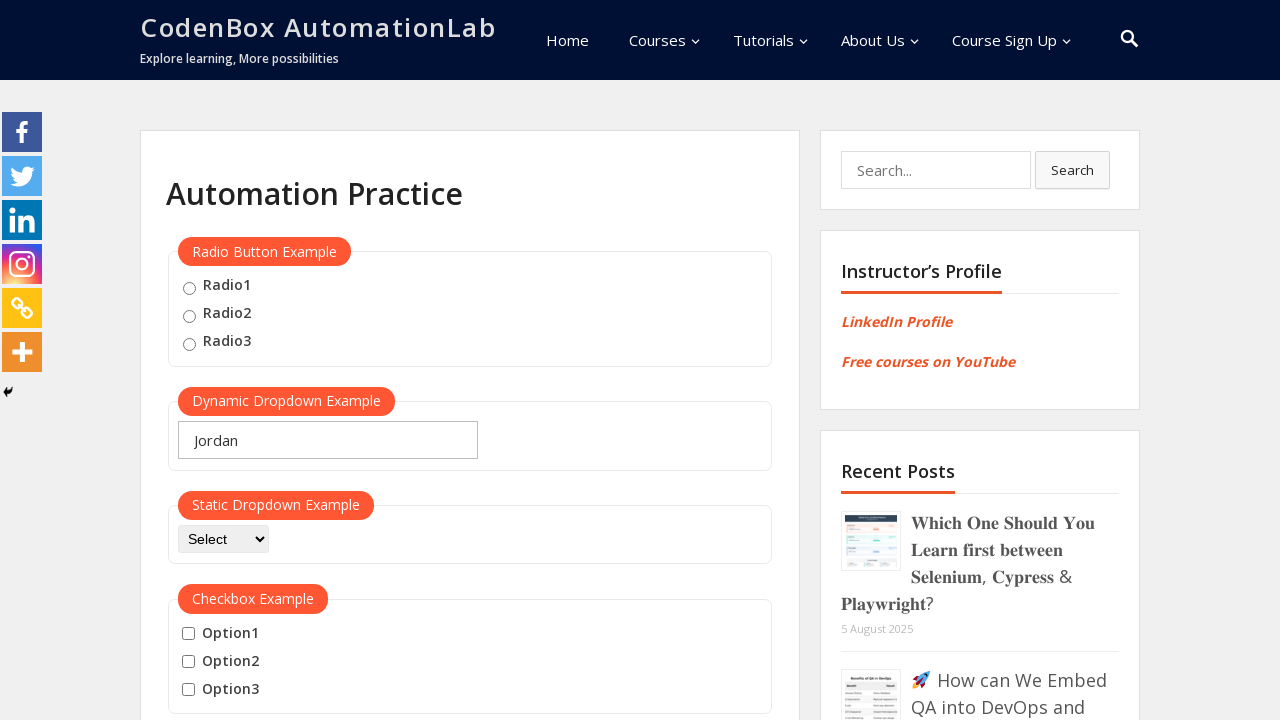

Cleared autocomplete field on #autocomplete
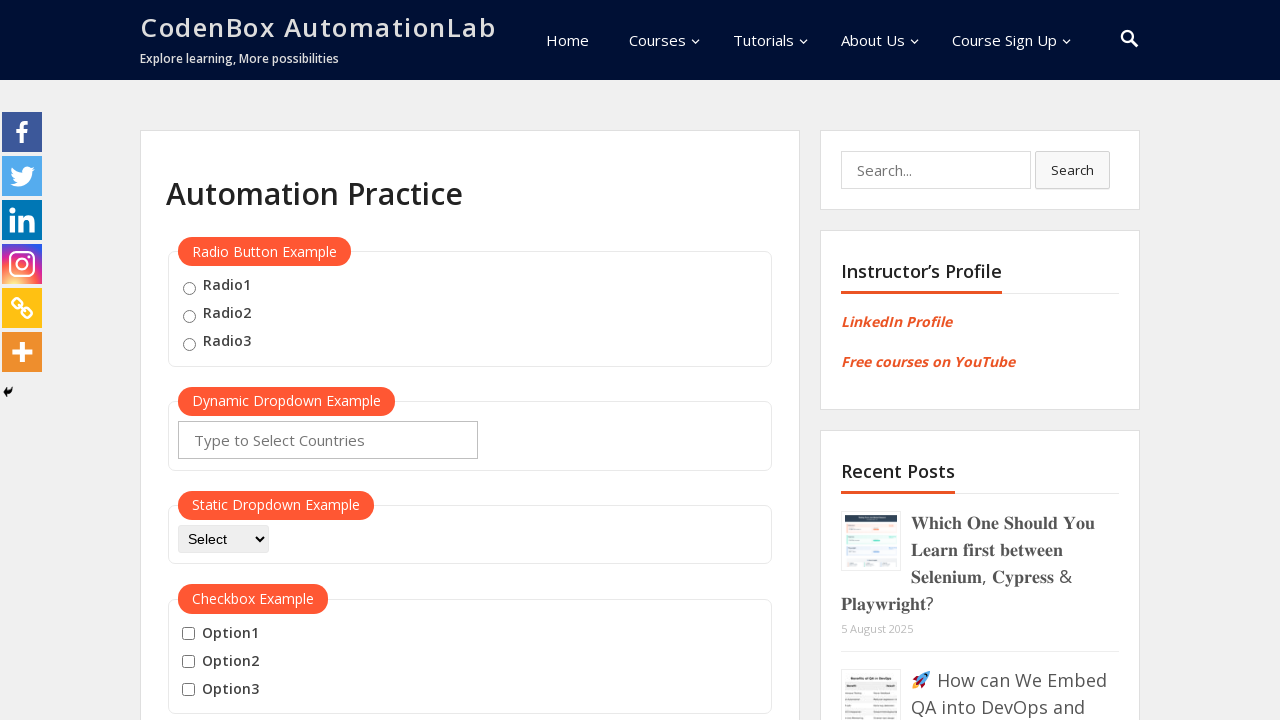

Filled autocomplete field with 'japan' on #autocomplete
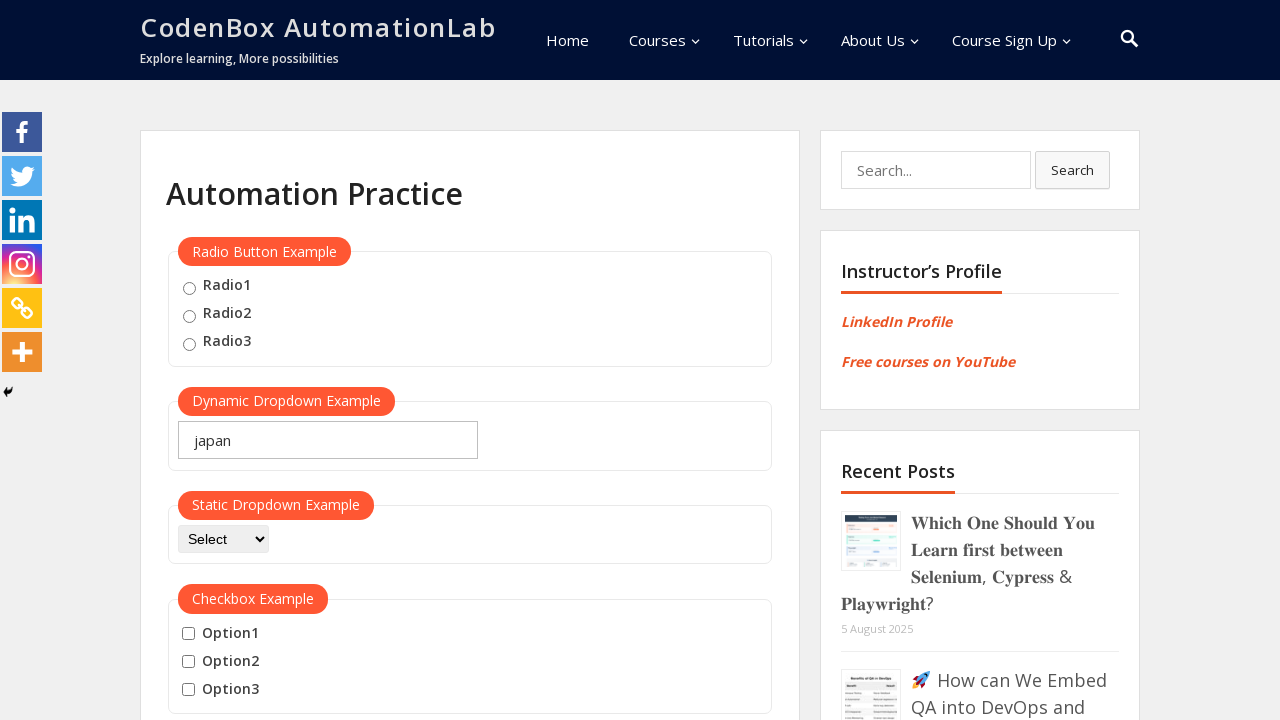

Dropdown menu appeared with autocomplete suggestions
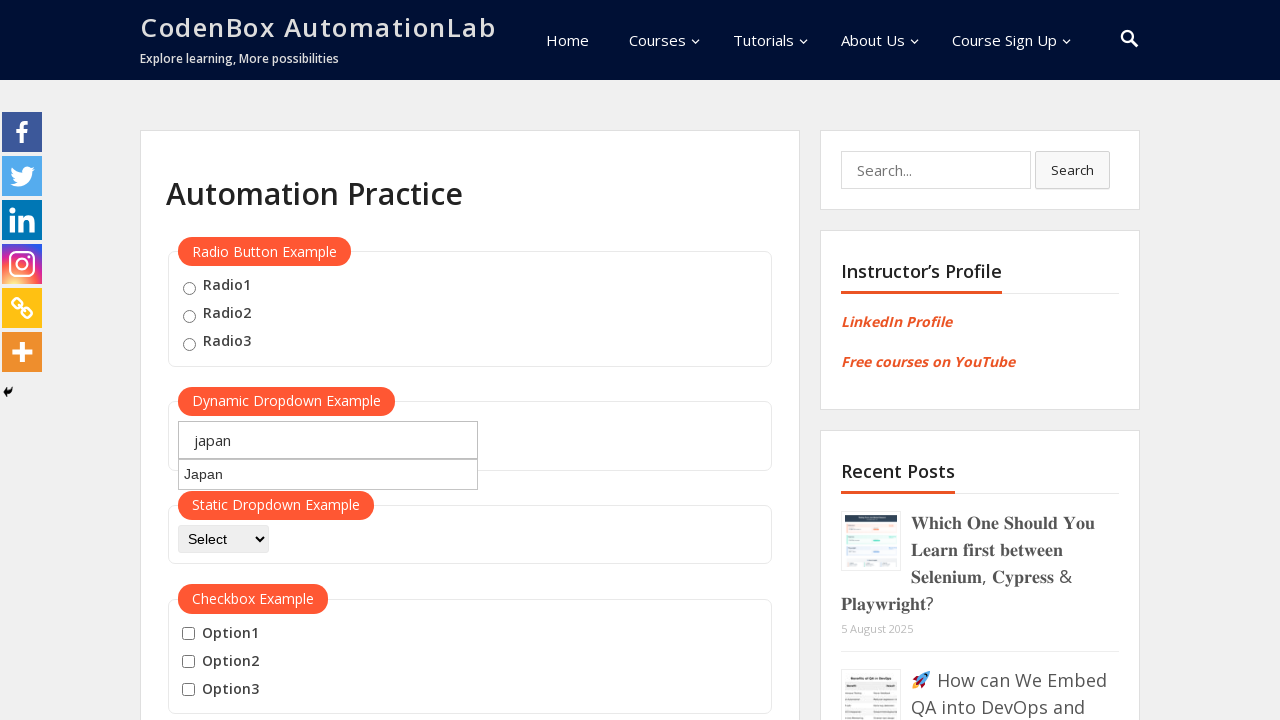

Selected 'Japan' from dropdown options at (328, 474) on .ui-menu-item-wrapper:has-text('Japan')
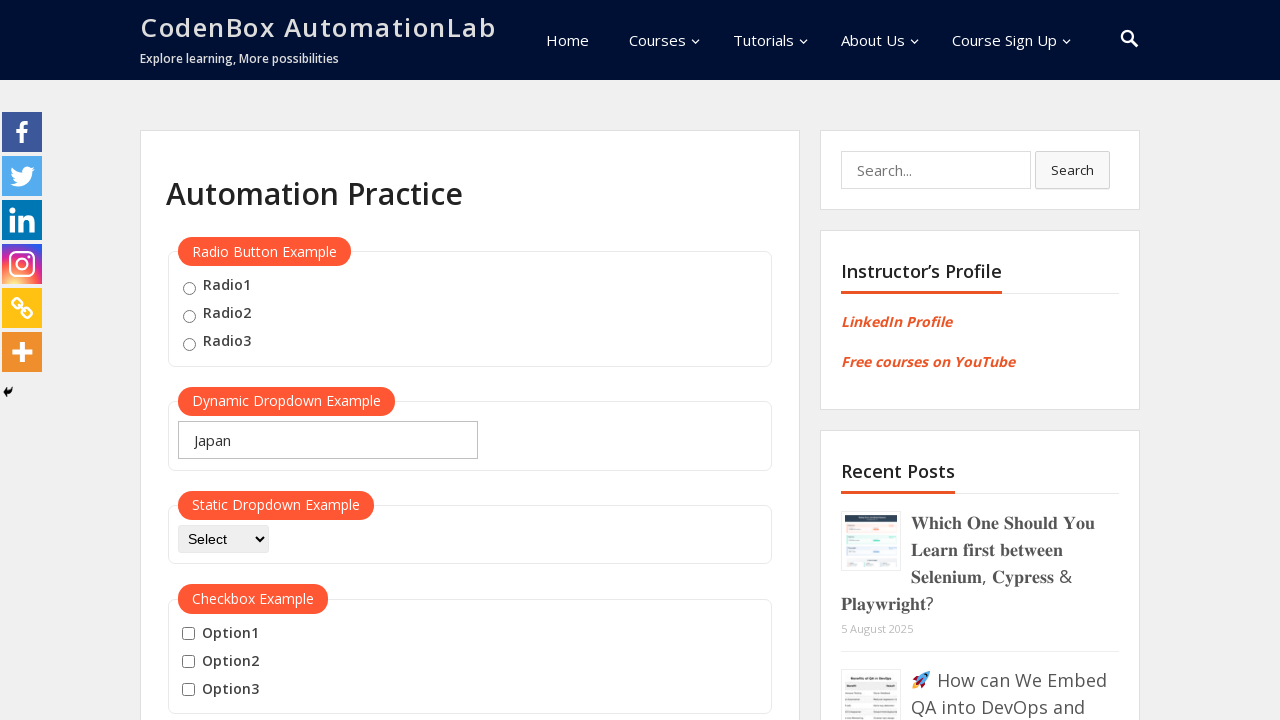

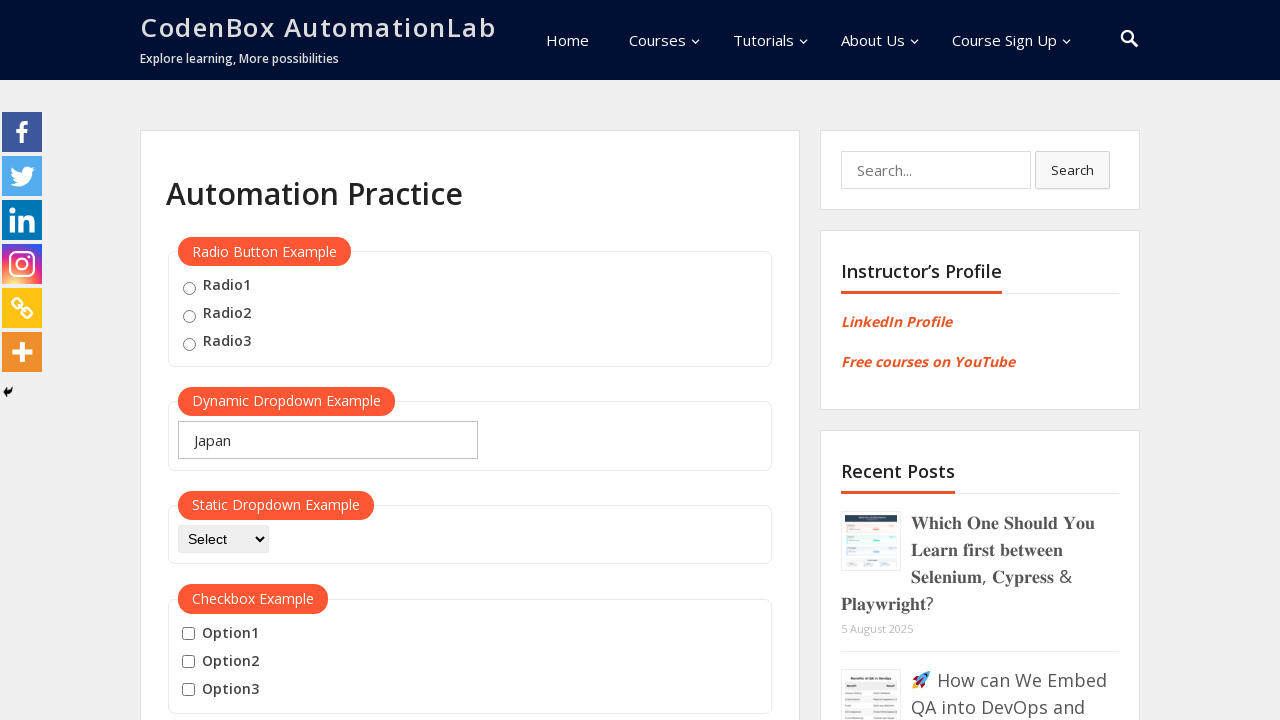